Solves a mathematical challenge by extracting a value from an element attribute, calculating a result, and submitting the form with checkboxes

Starting URL: http://suninjuly.github.io/get_attribute.html

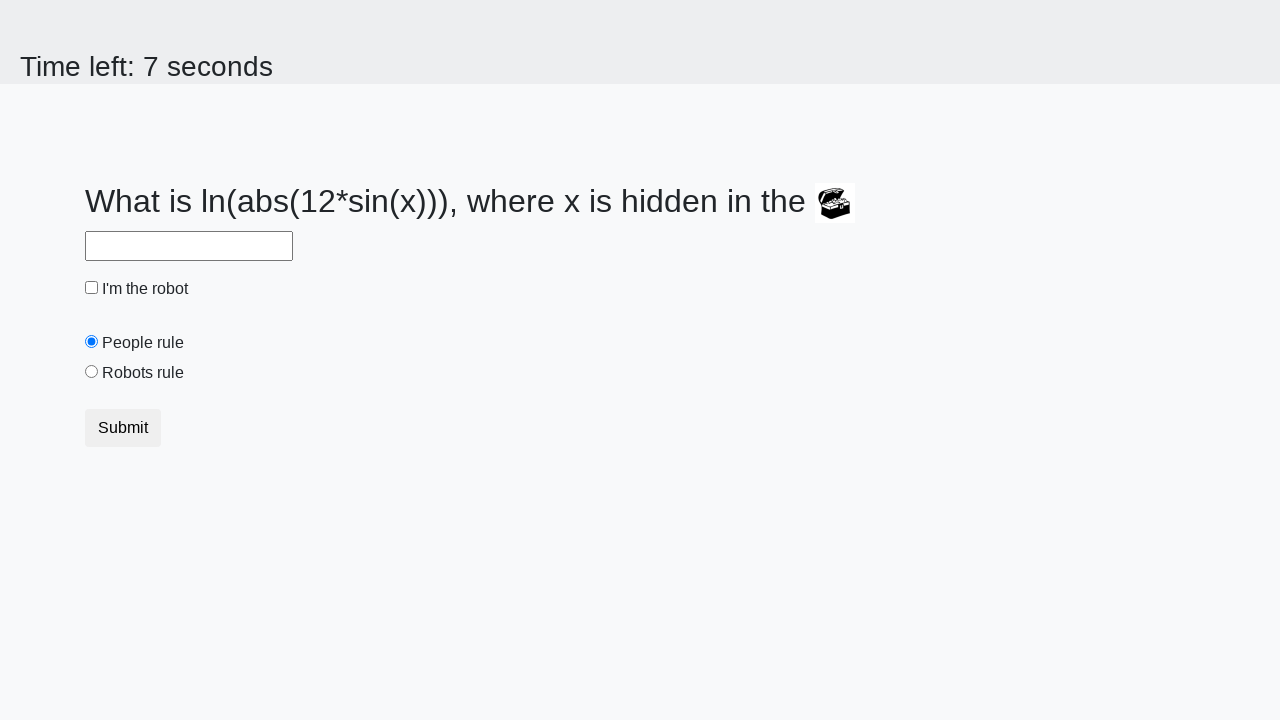

Located treasure element
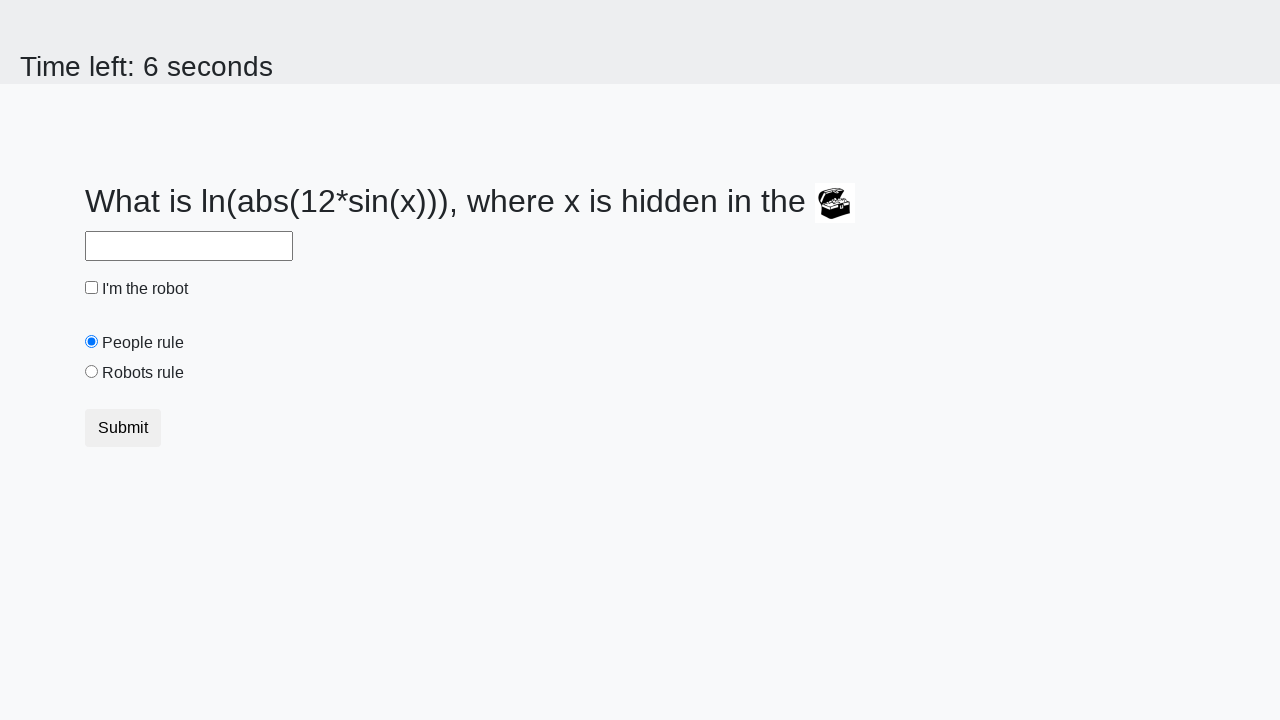

Extracted valuex attribute from treasure element
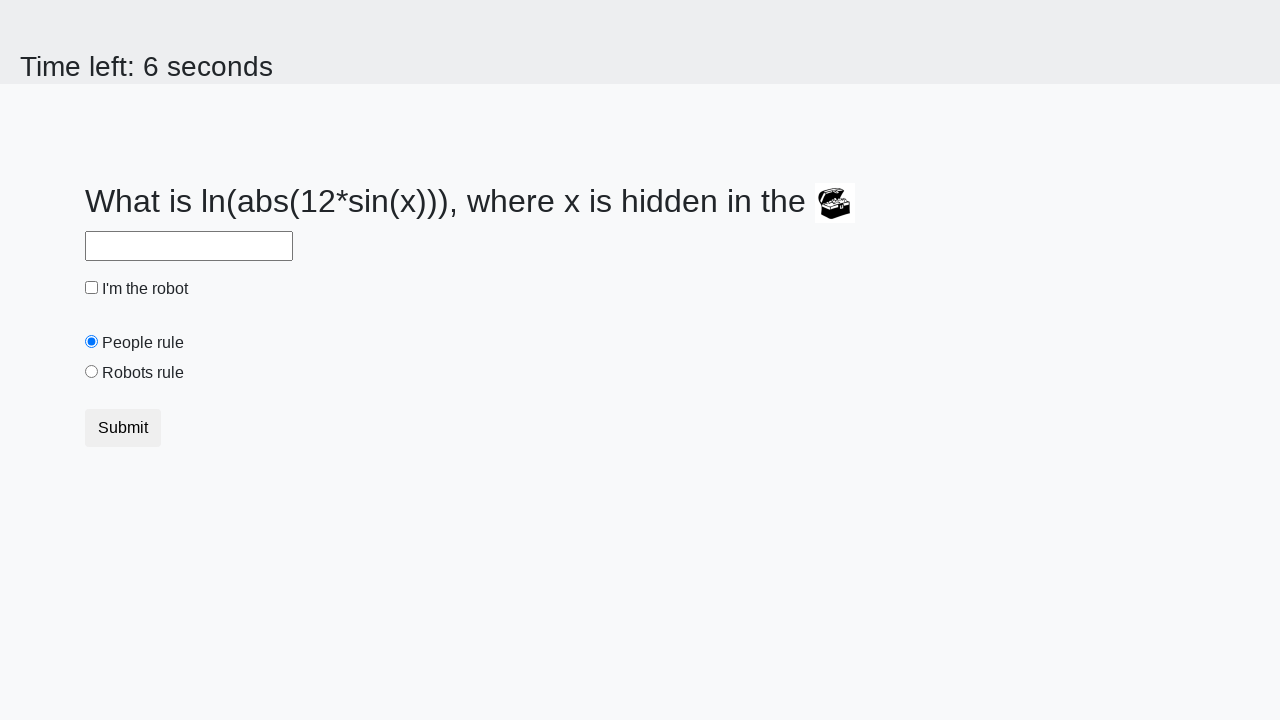

Calculated result using mathematical formula: log(abs(12*sin(x)))
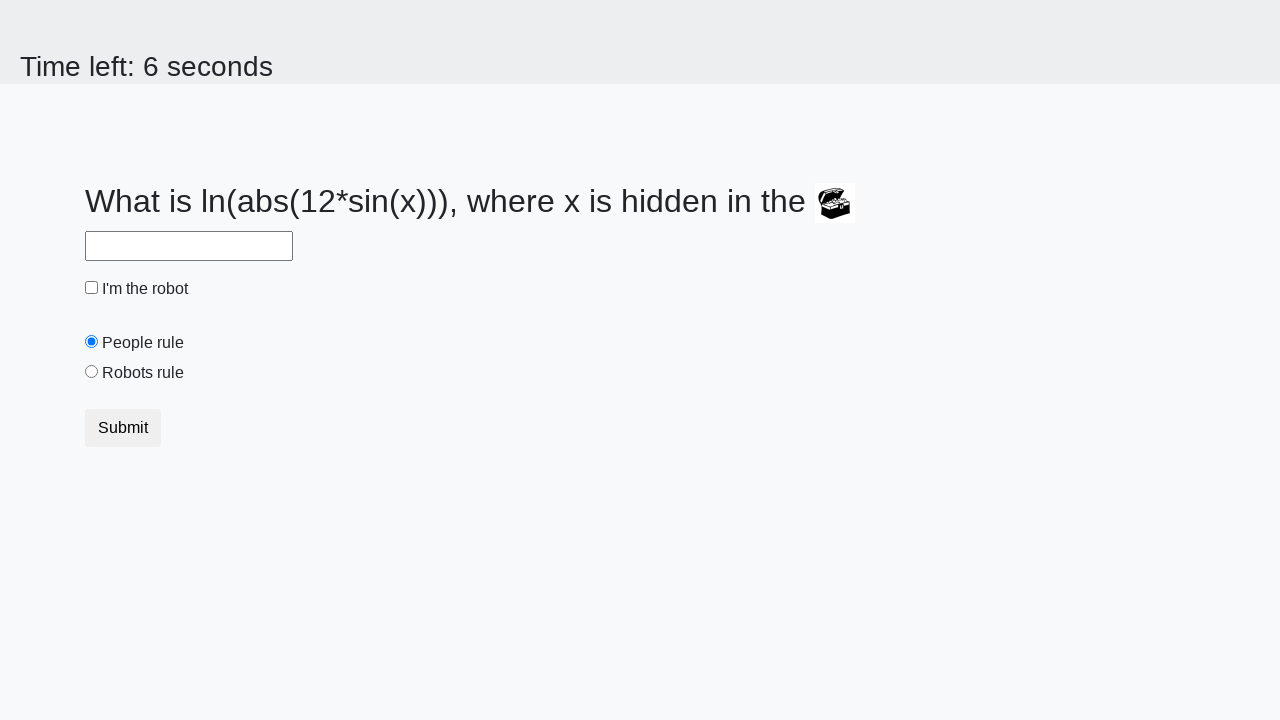

Filled answer field with calculated value on #answer
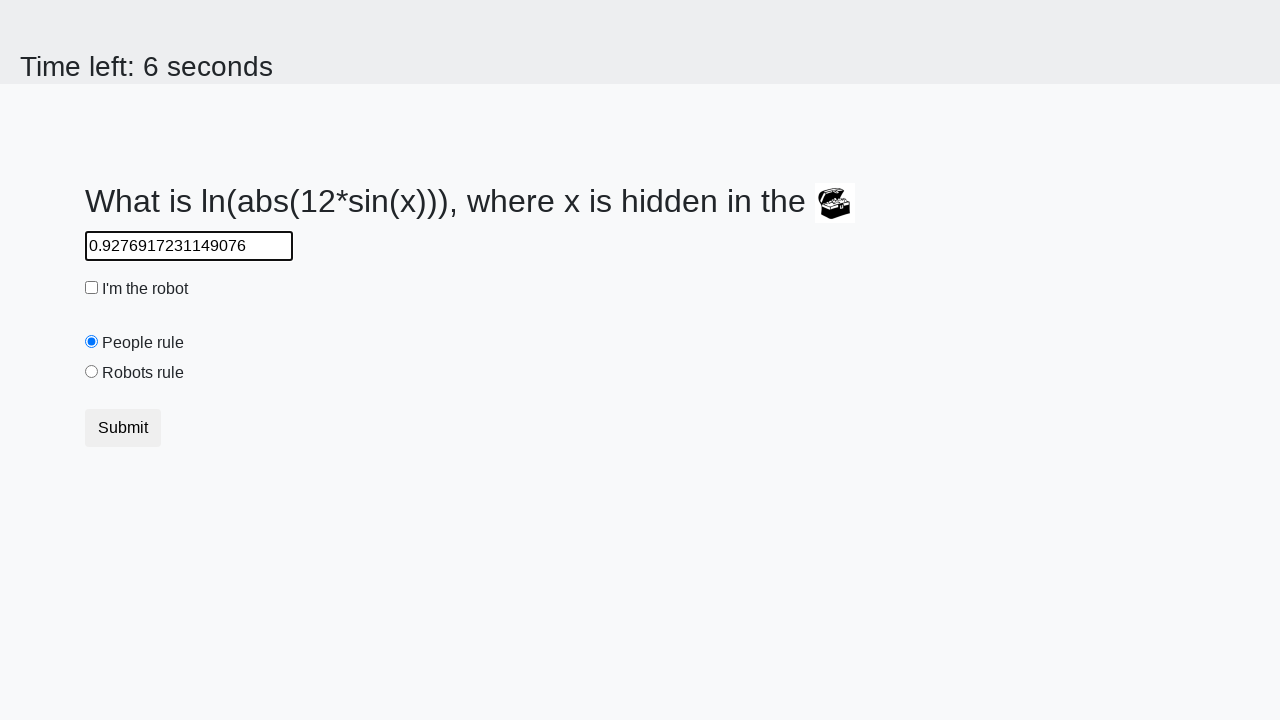

Clicked robot checkbox at (92, 288) on #robotCheckbox
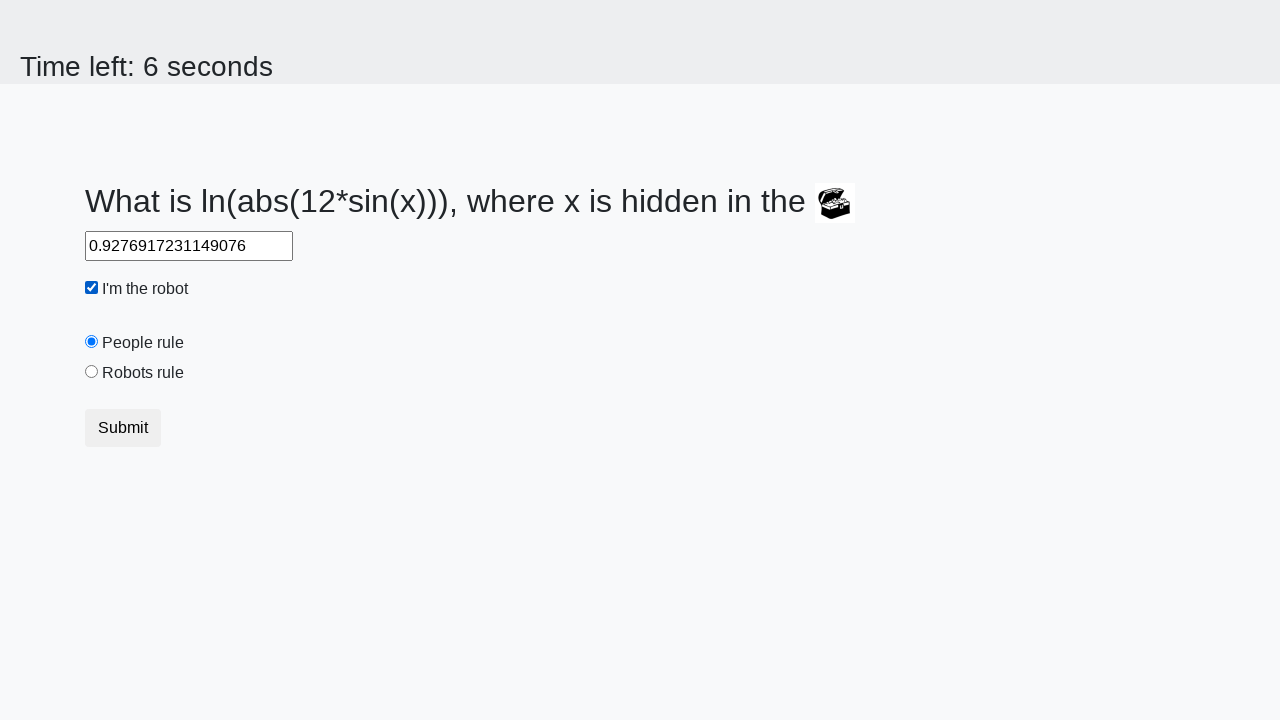

Clicked robots rule radio button at (92, 372) on #robotsRule
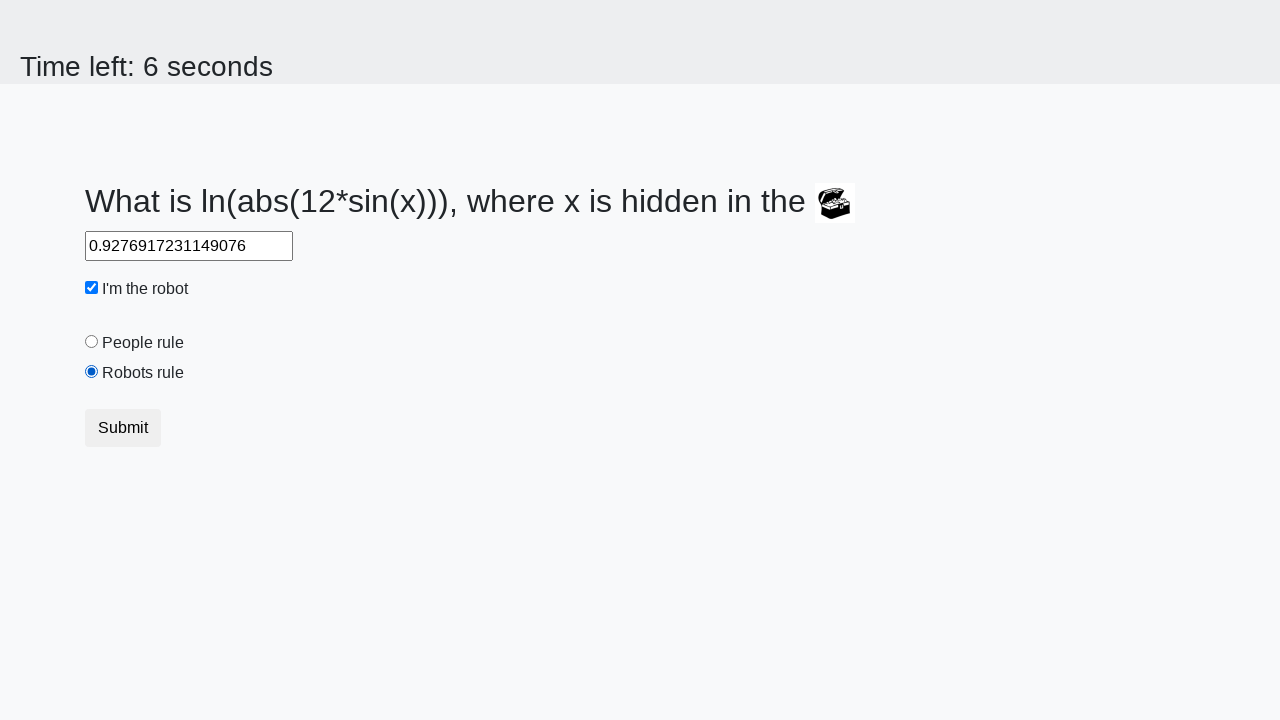

Clicked submit button to submit the form at (123, 428) on button
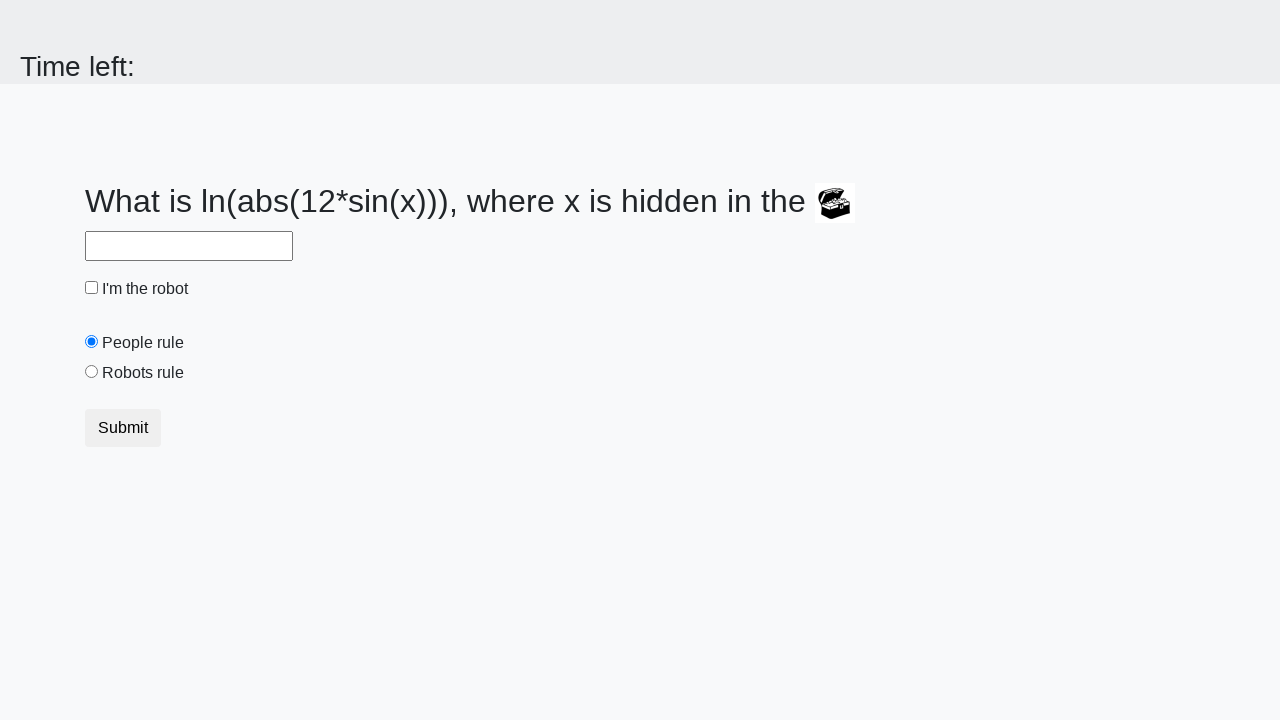

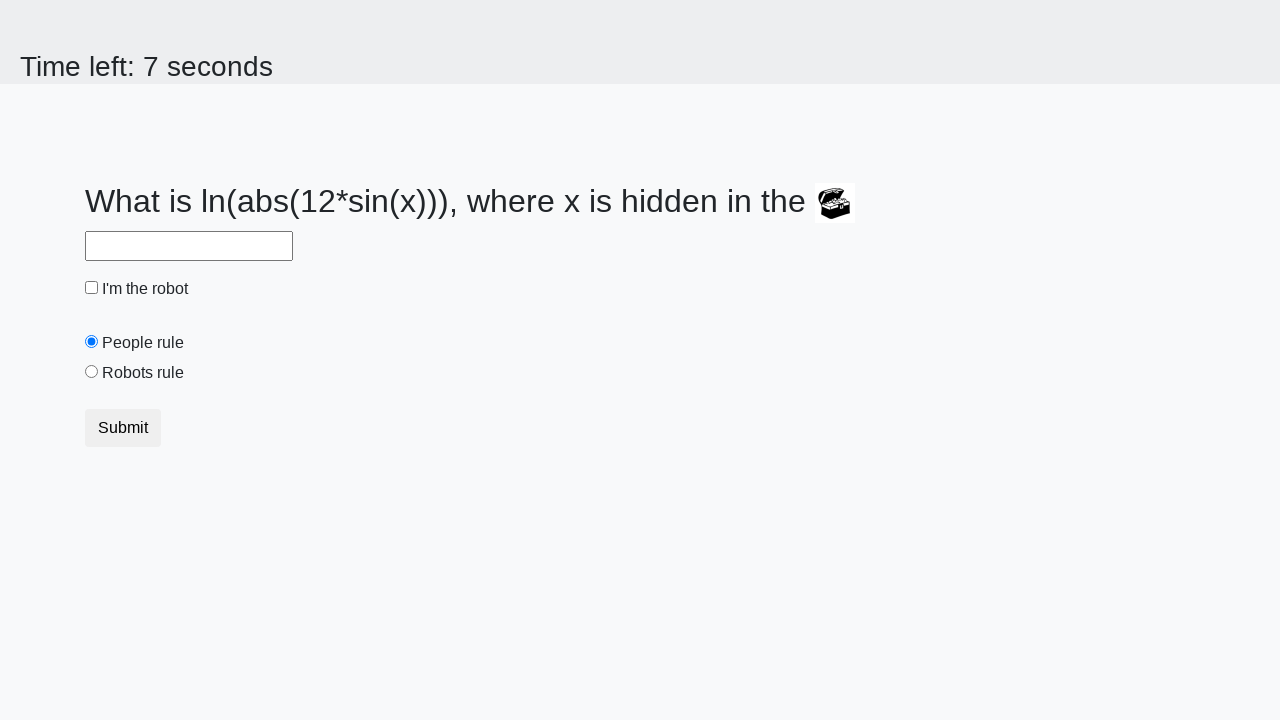